Tests window handling by clicking a link that opens a new window, switching to it, and verifying the title of the new window

Starting URL: https://practice.cydeo.com/windows

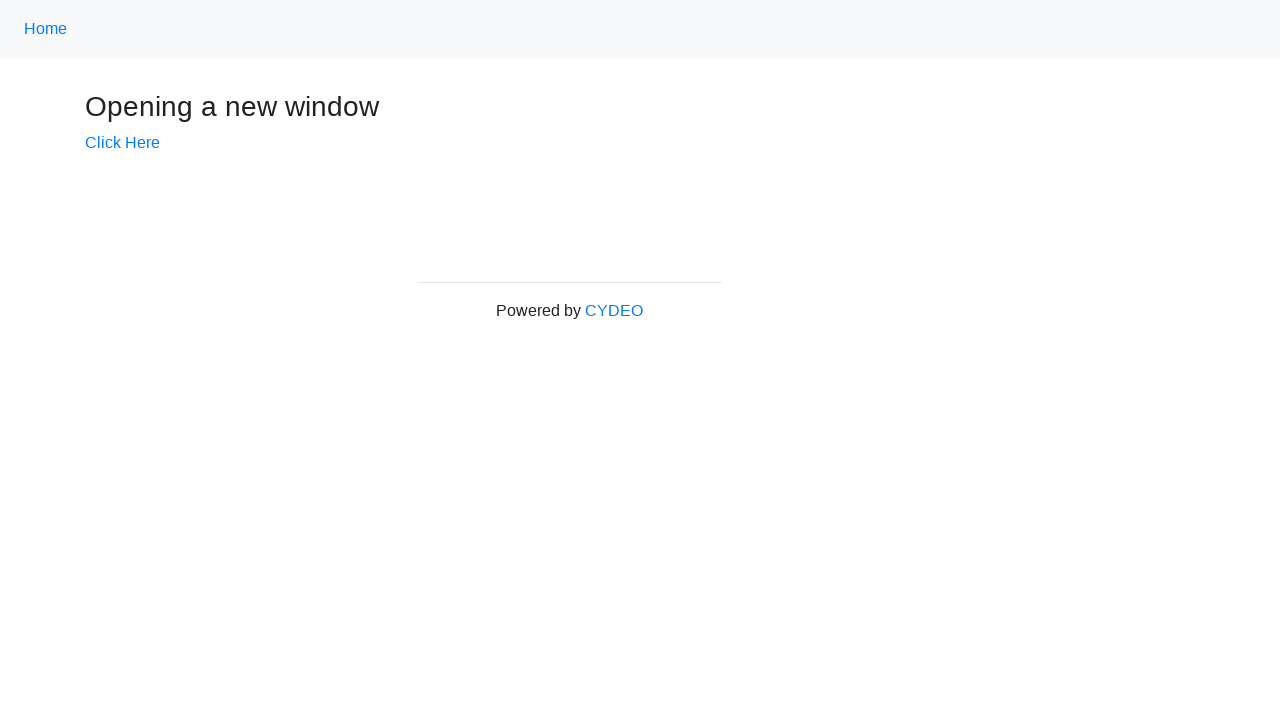

Verified initial page title is 'Windows'
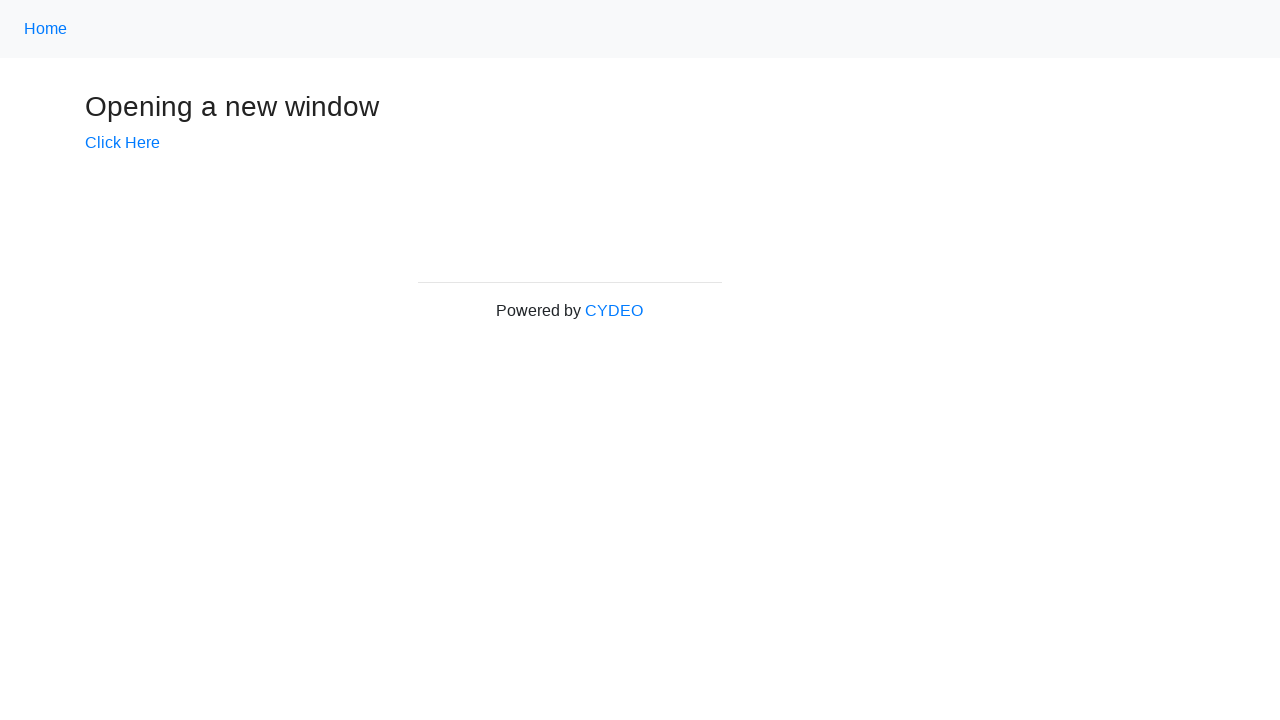

Clicked 'Click Here' link to open new window at (122, 143) on text=Click Here
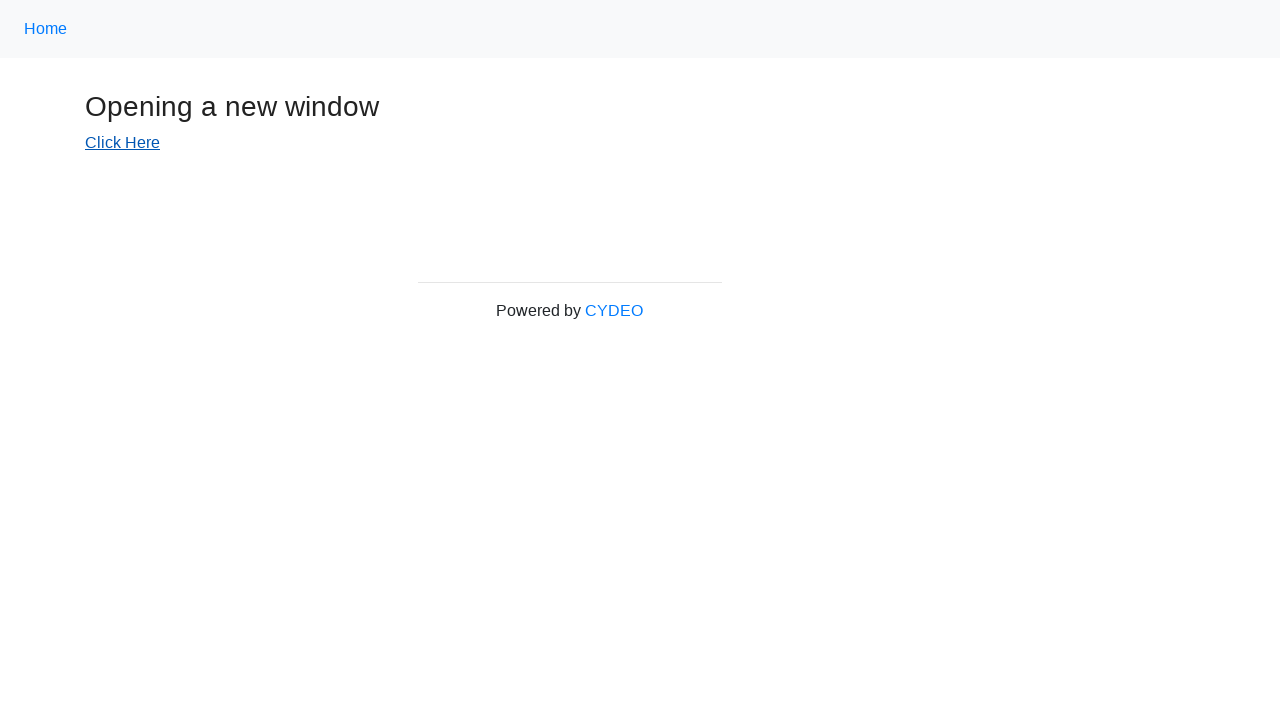

Captured new window page object
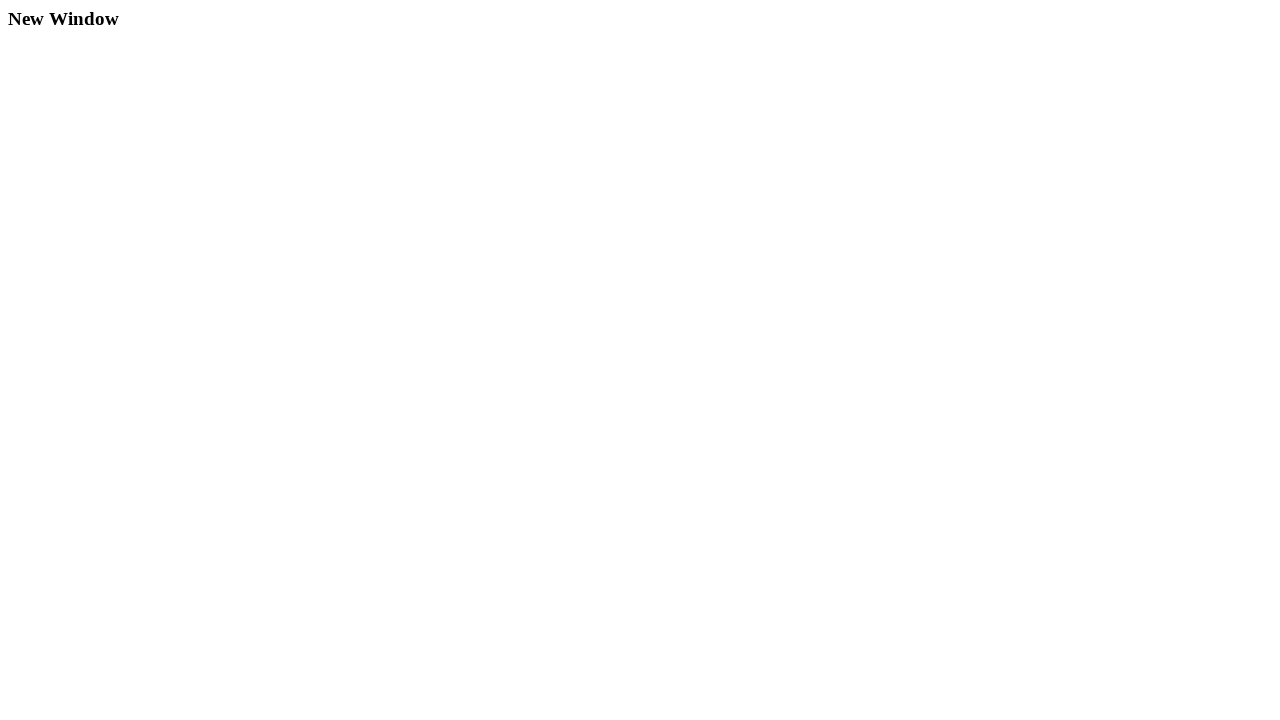

New window finished loading
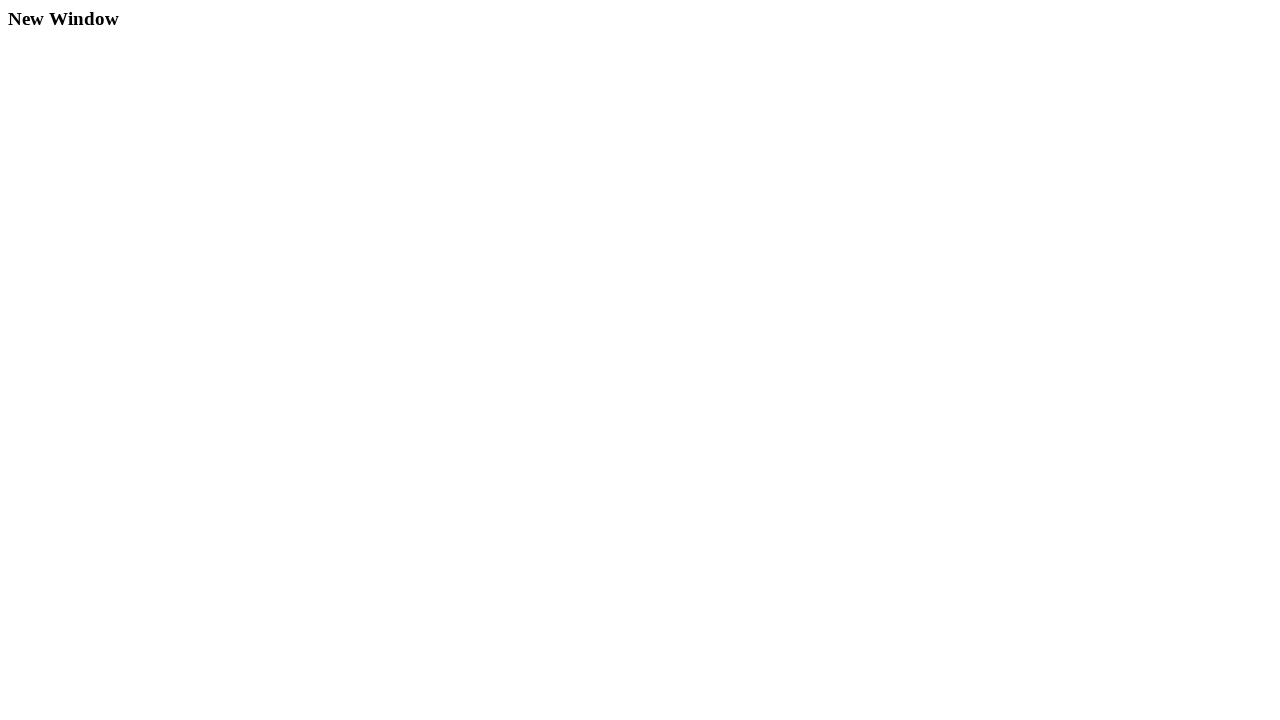

Verified new window title is 'New Window'
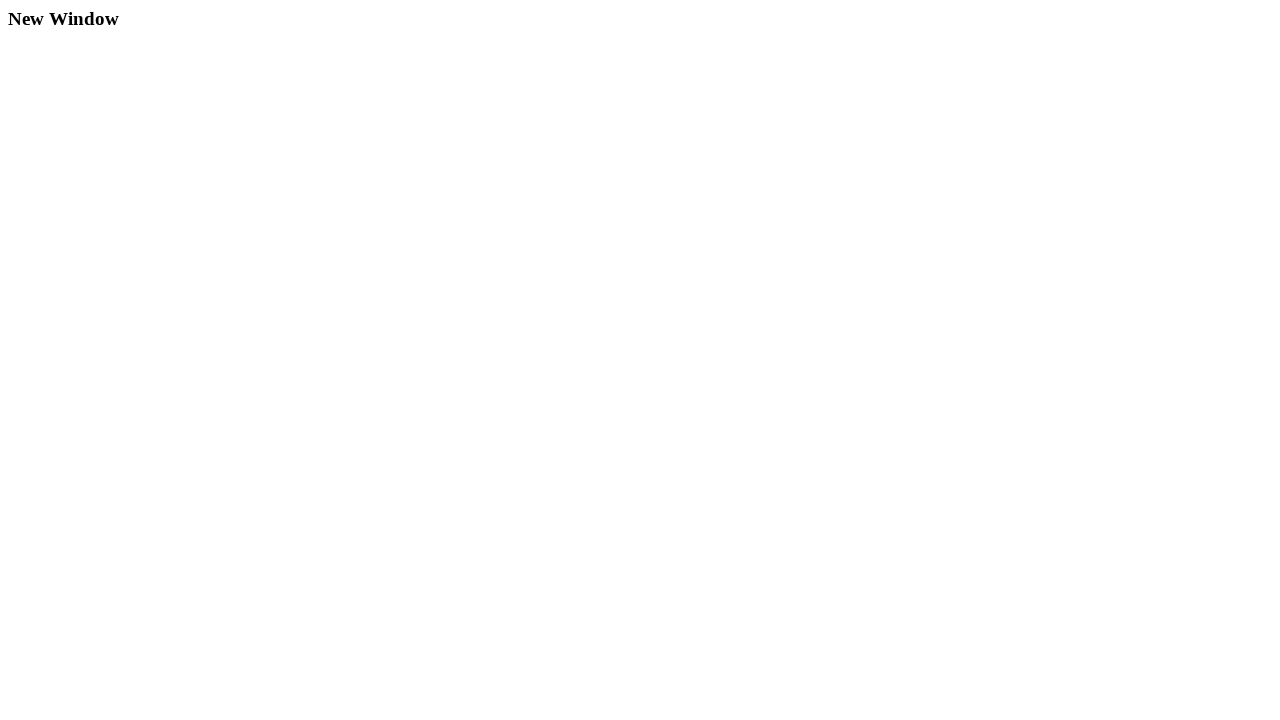

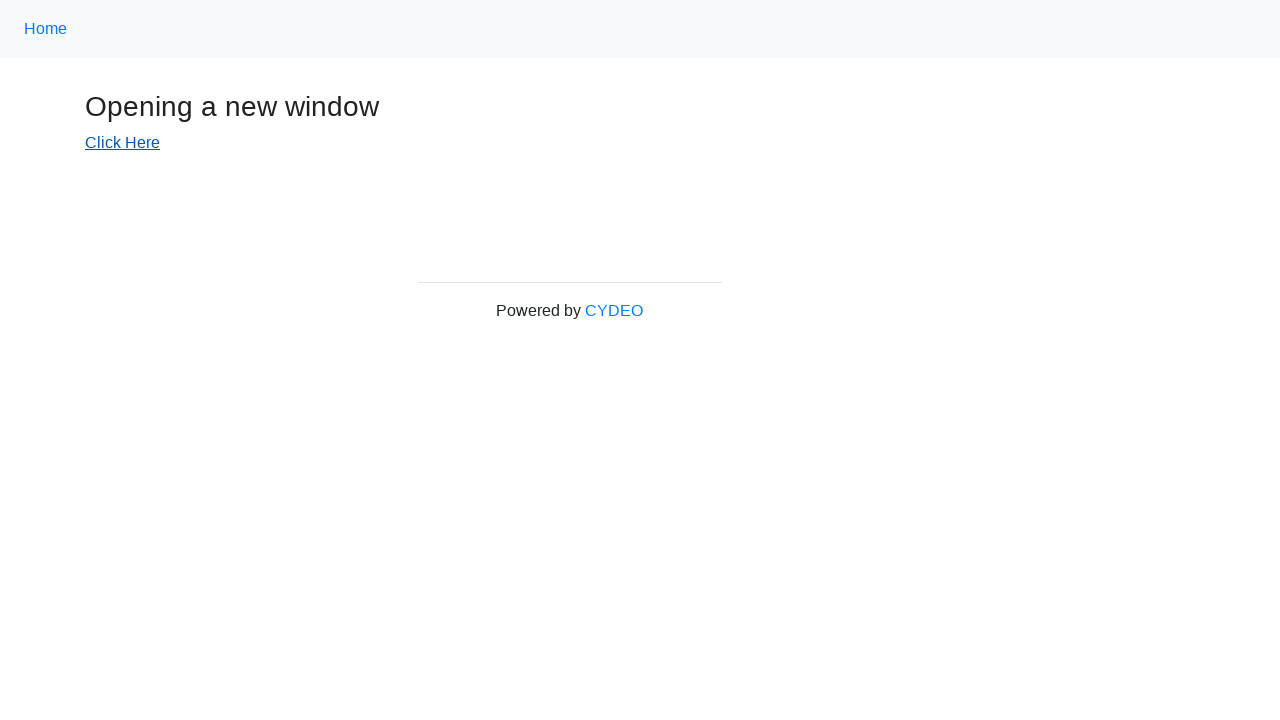